Tests the eq() traverse method by verifying elements at specific indices contain expected text

Starting URL: https://rahulshettyacademy.com/seleniumPractise/#/

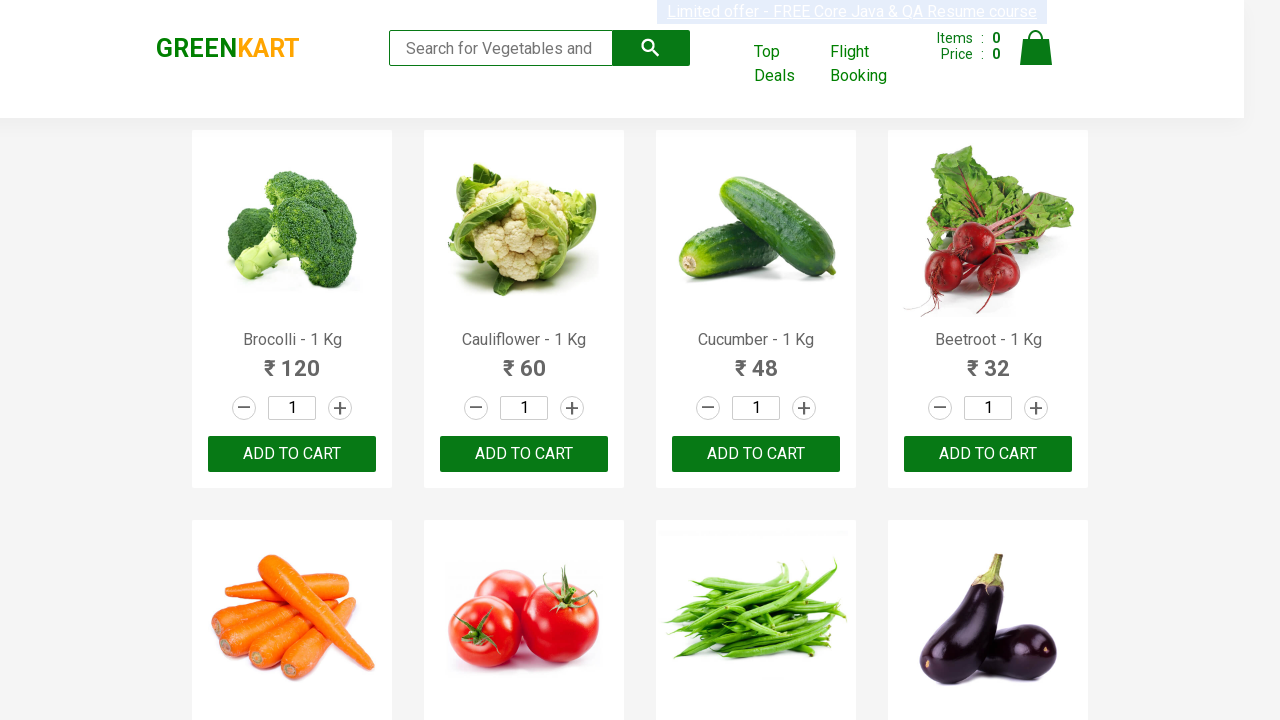

Waited for navigation links to load
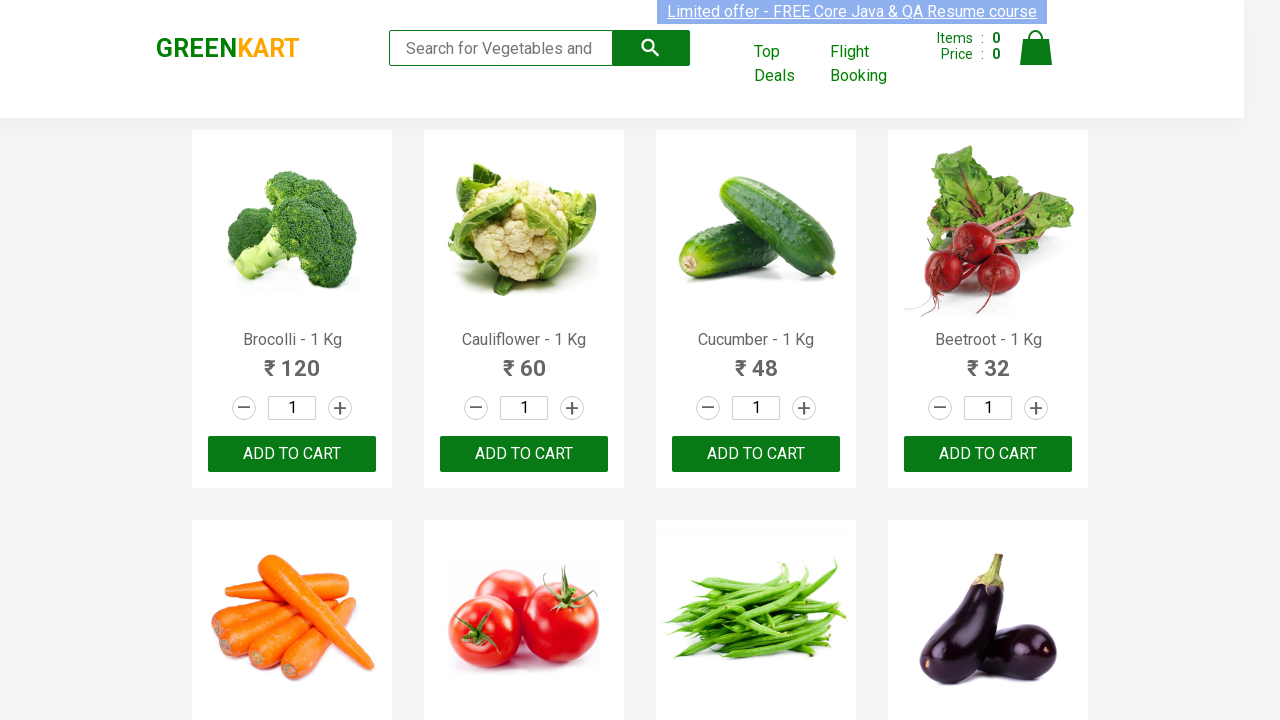

Located navigation link at index 1
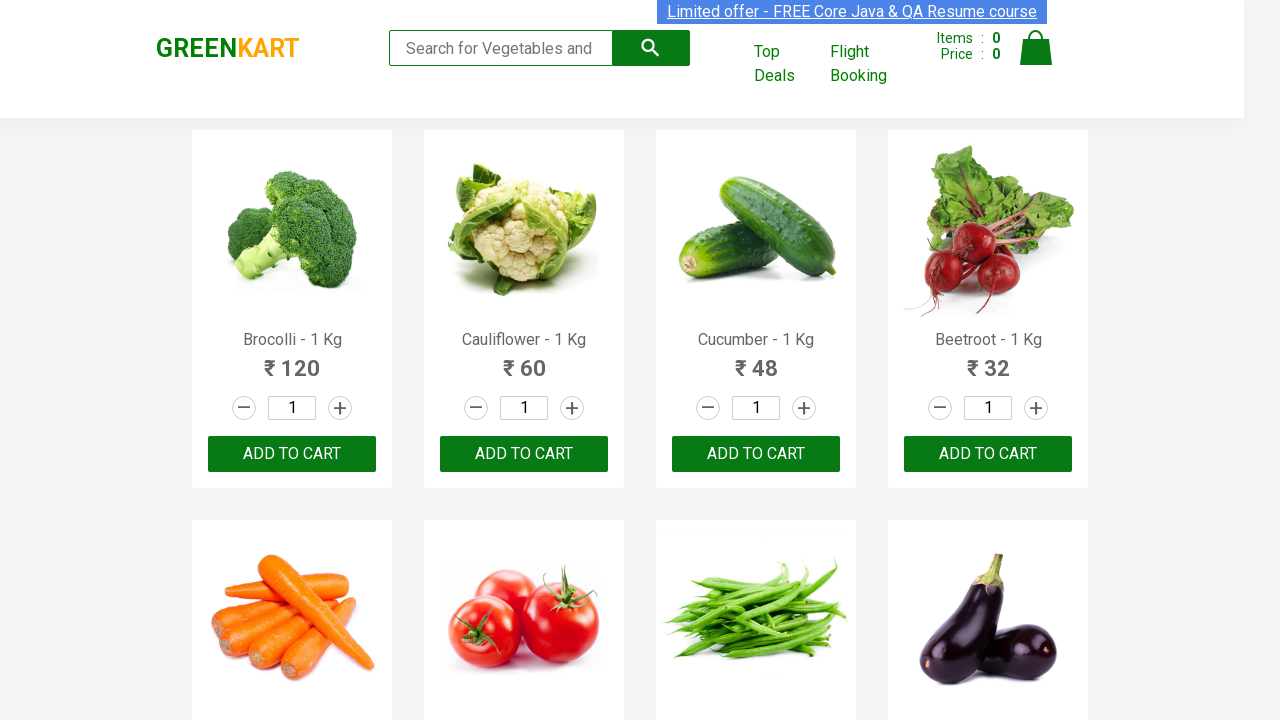

Verified navigation link at index 1 contains expected text 'Top Deals'
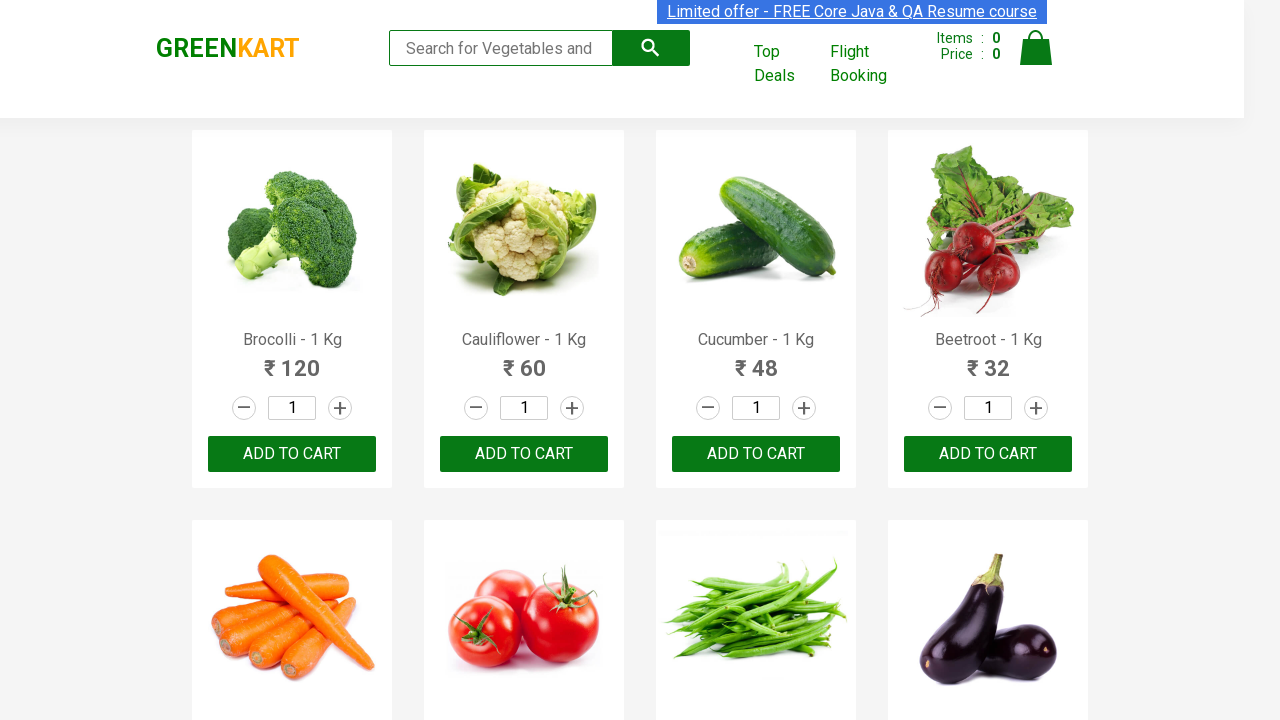

Waited for product names to load
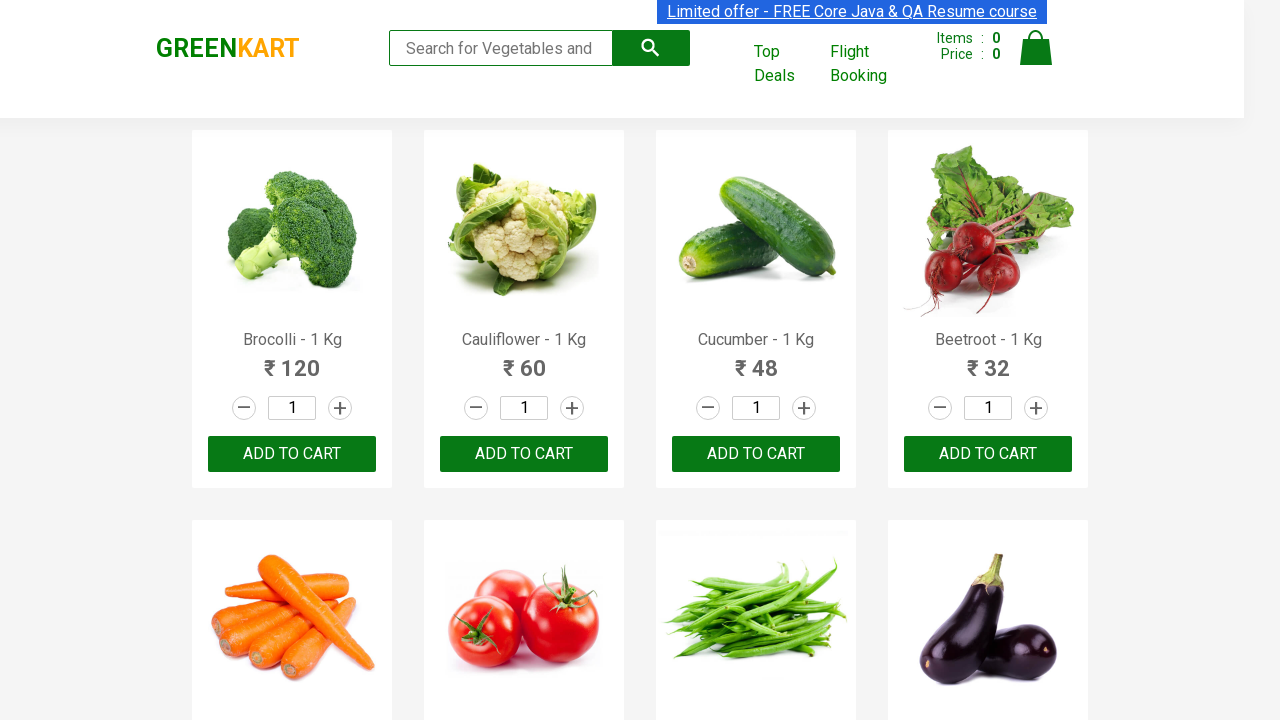

Located product name at index 5
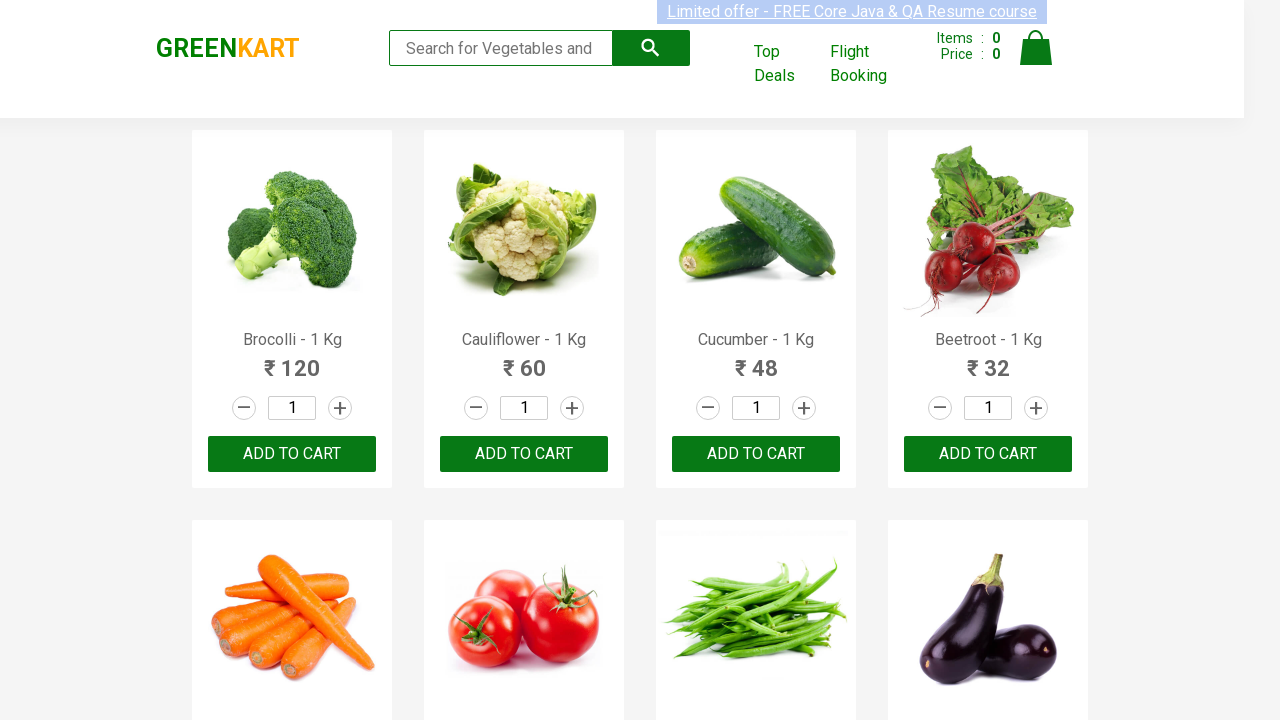

Verified product at index 5 contains expected text 'Tomato - 1 Kg'
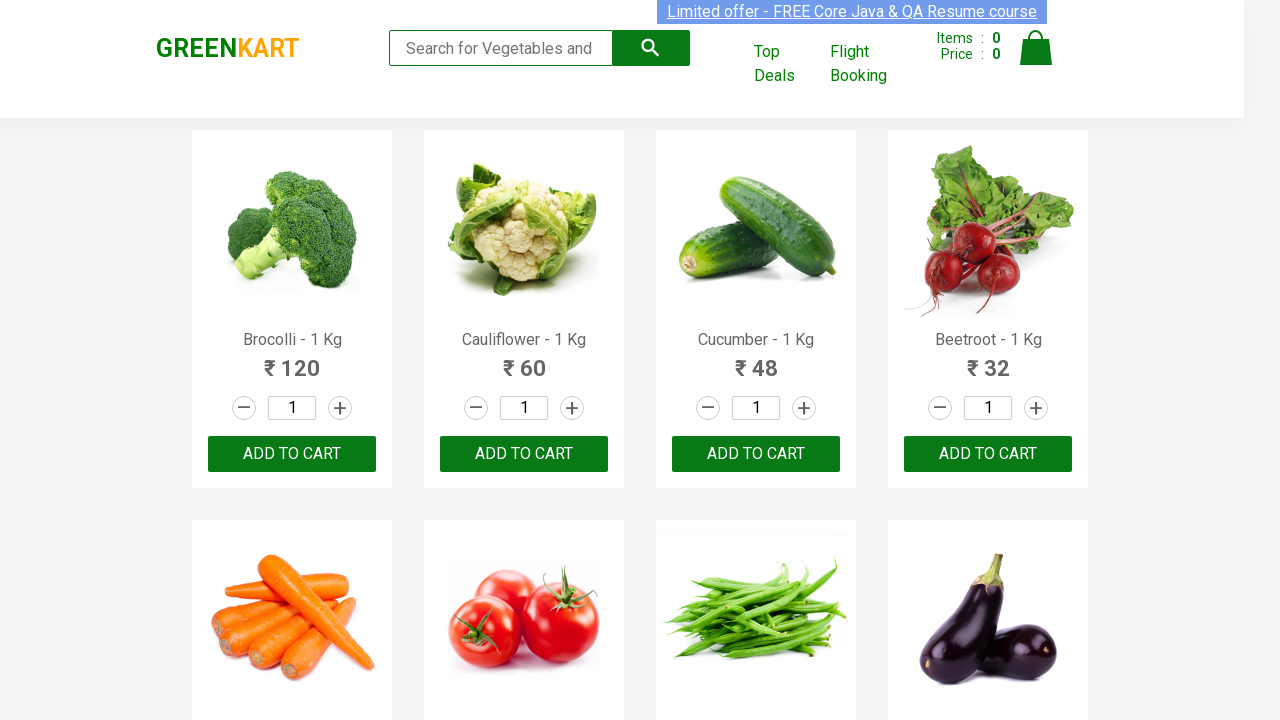

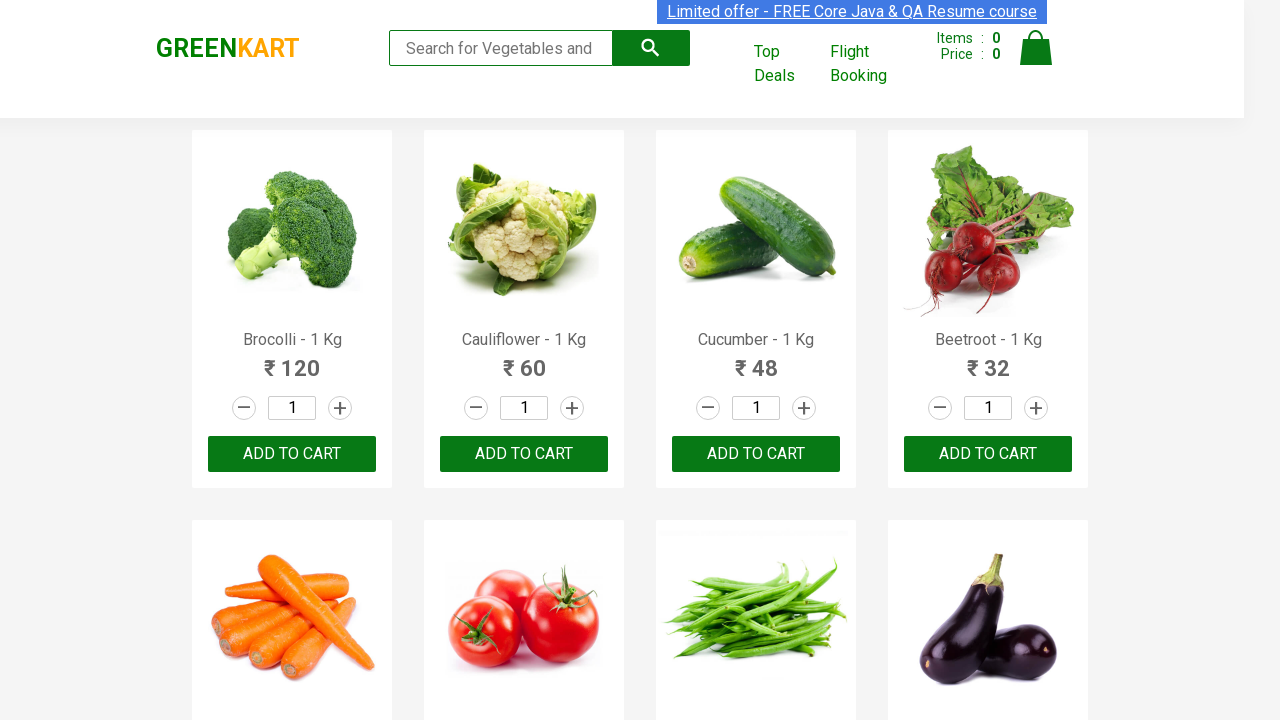